Tests FAQ section by verifying the answer for charger delivery question

Starting URL: https://qa-scooter.praktikum-services.ru/

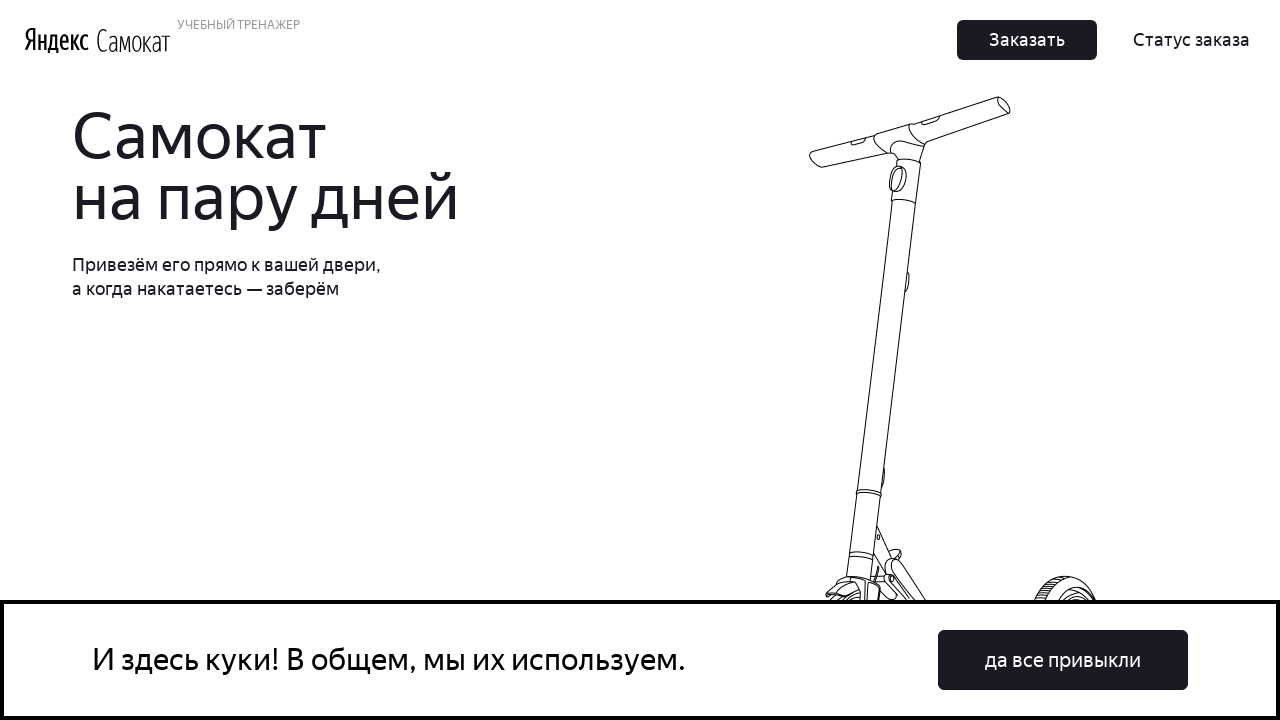

Scrolled to FAQ question about charger delivery
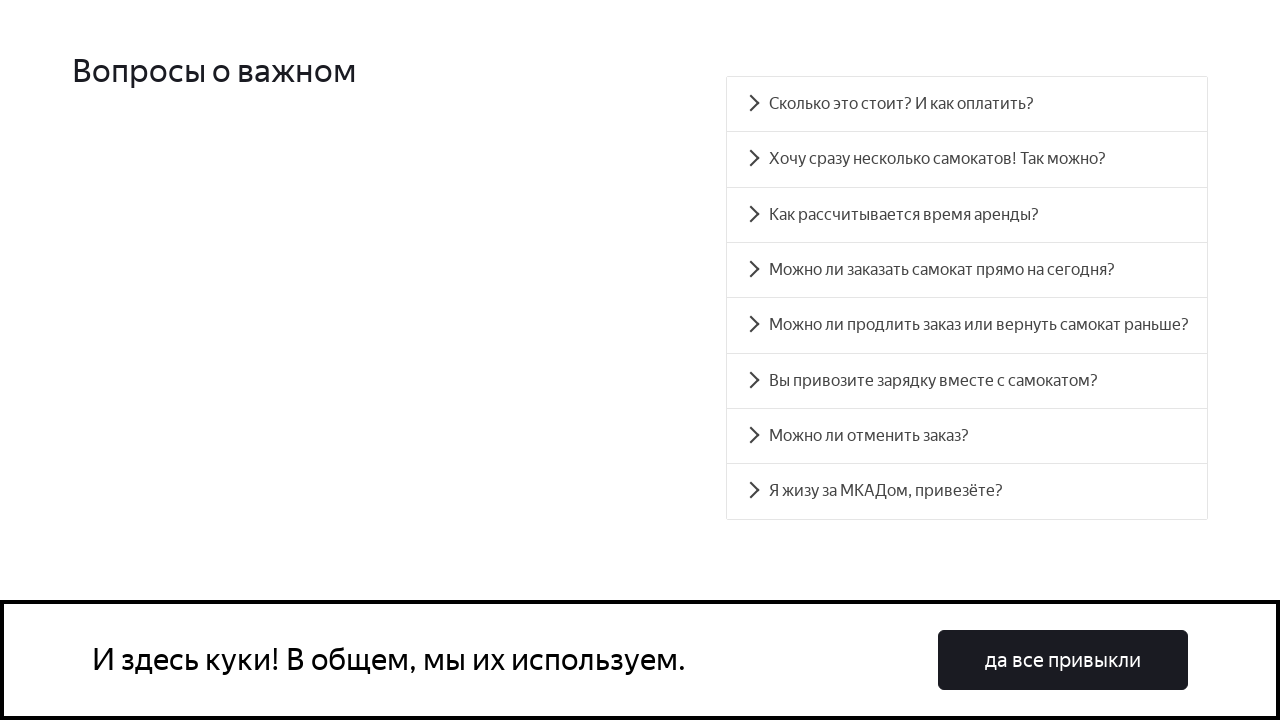

Clicked on charger delivery FAQ question to expand it at (967, 381) on text=Вы привозите зарядку вместе с самокатом?
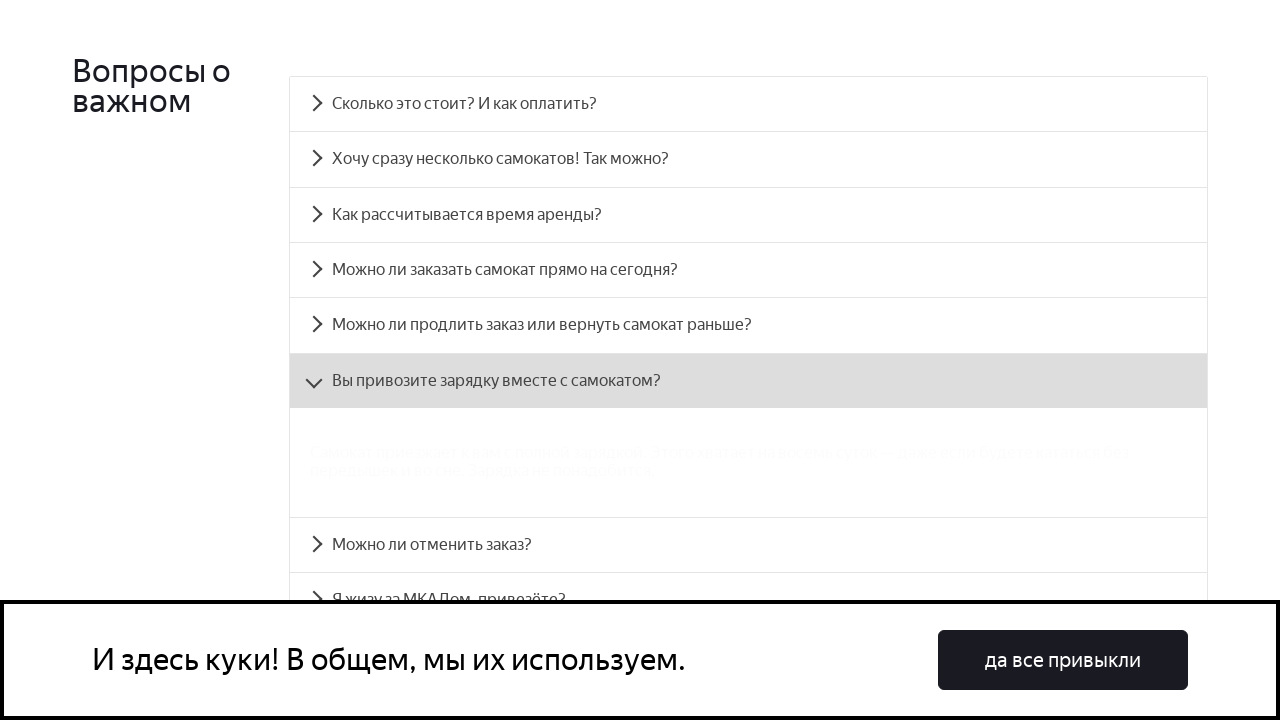

FAQ answer about scooter arriving with full charge is now visible
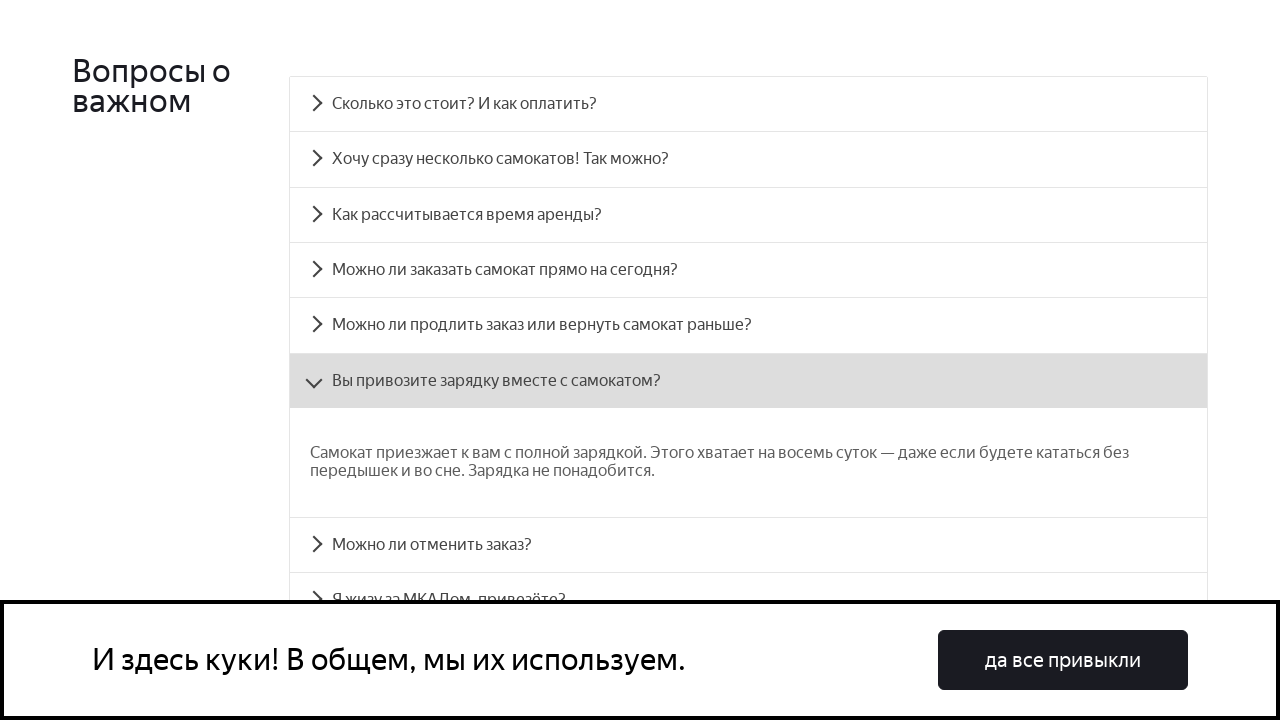

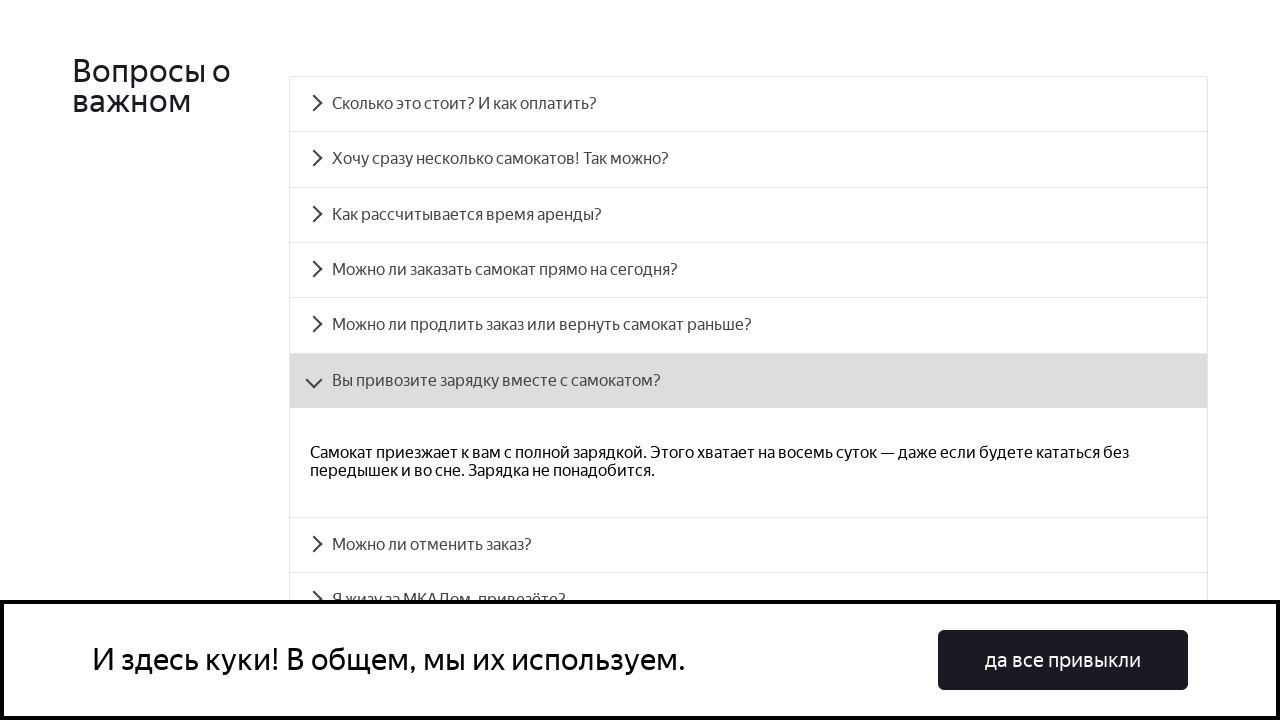